Tests the jQuery UI datepicker widget by switching to the demo iframe, opening the datepicker, and selecting a specific date (28th of the current month)

Starting URL: http://jqueryui.com/datepicker/

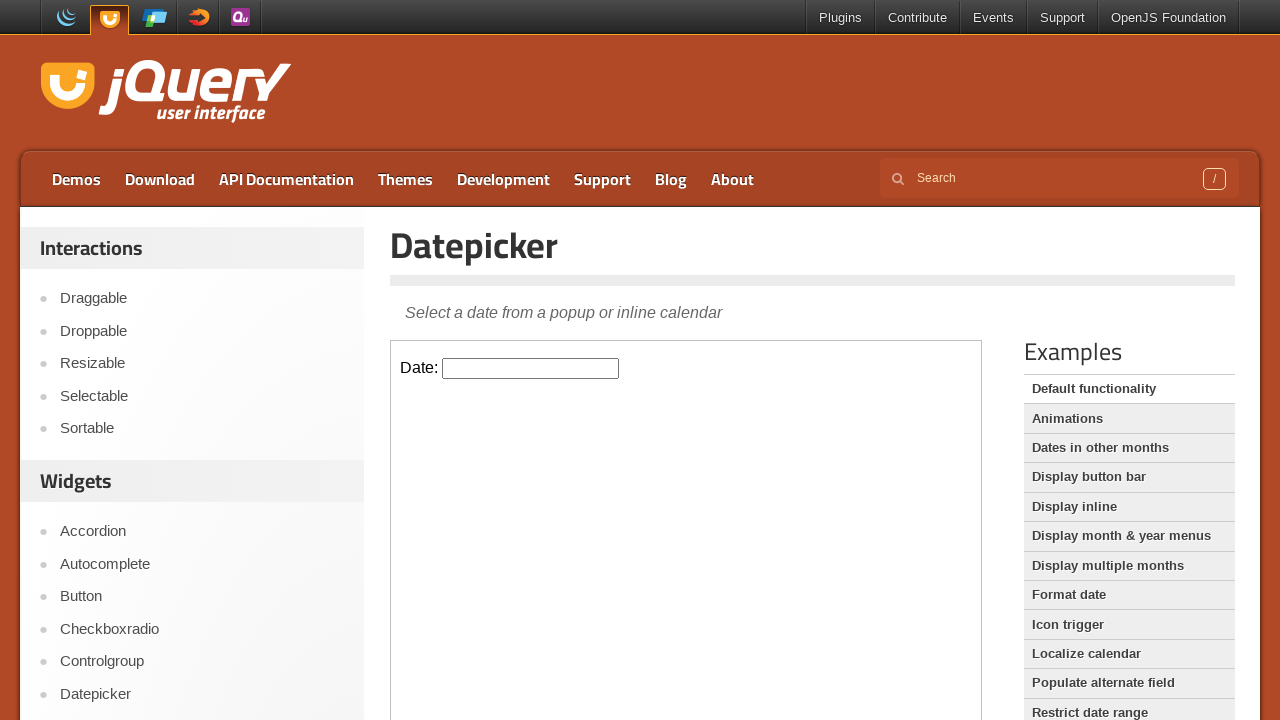

Located the demo iframe containing the datepicker widget
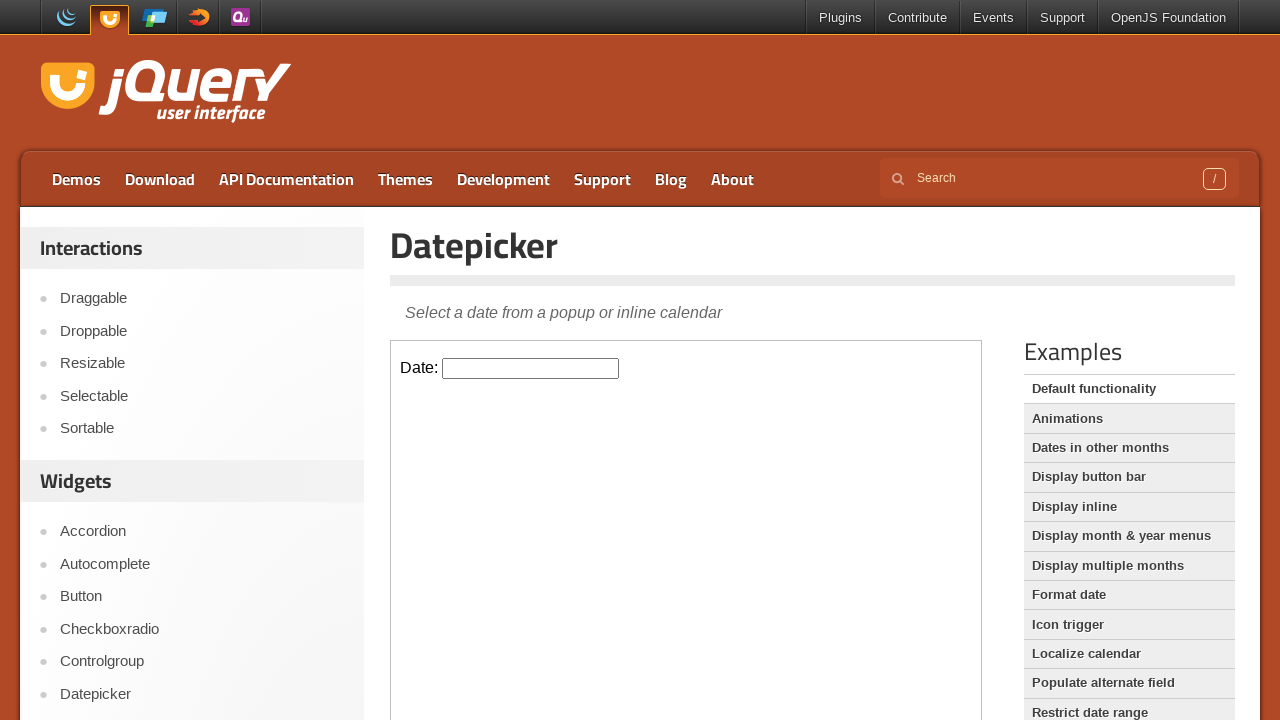

Clicked on the datepicker input field to open the calendar at (531, 368) on iframe.demo-frame >> internal:control=enter-frame >> #datepicker
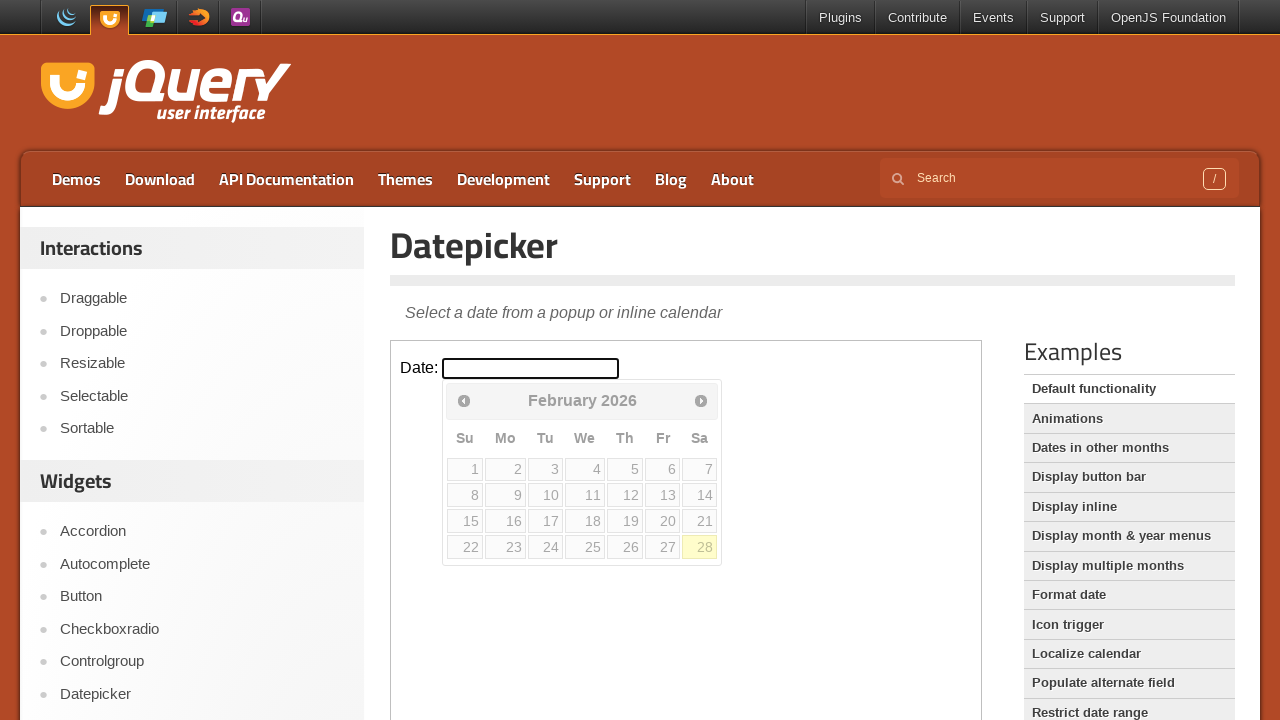

Datepicker calendar widget became visible
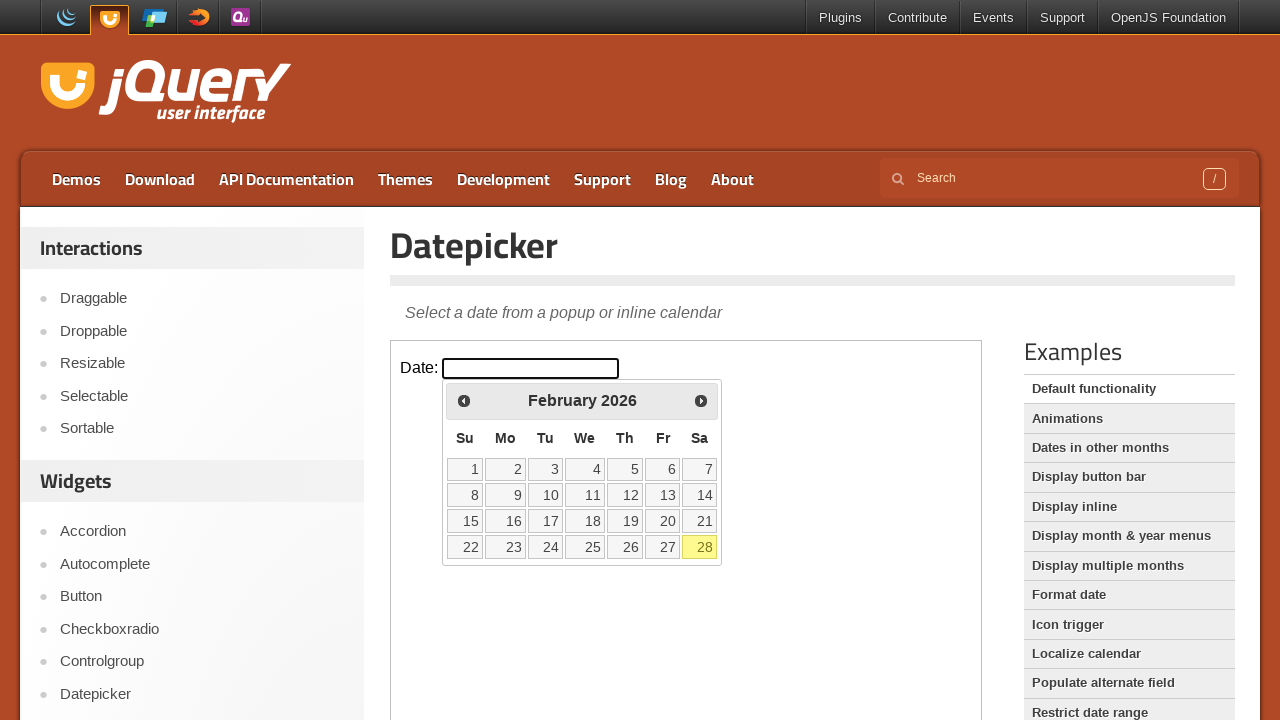

Selected the 28th day from the datepicker calendar at (700, 547) on iframe.demo-frame >> internal:control=enter-frame >> #ui-datepicker-div td a:tex
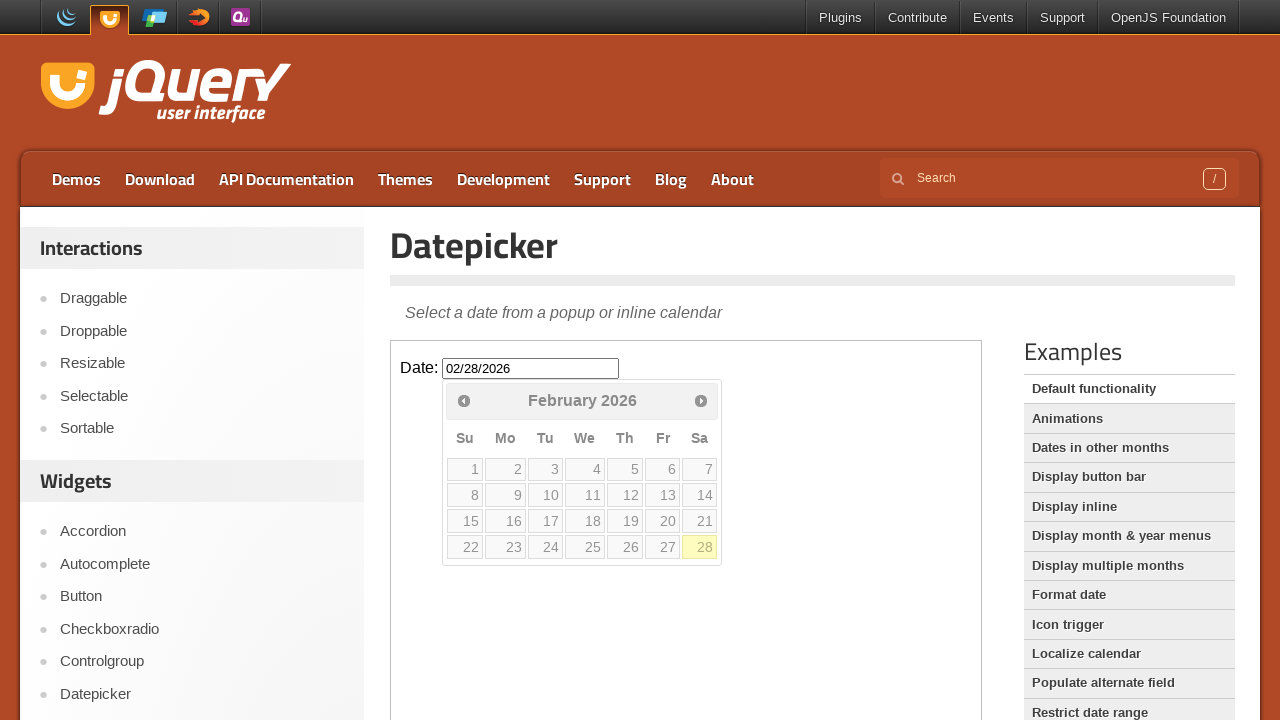

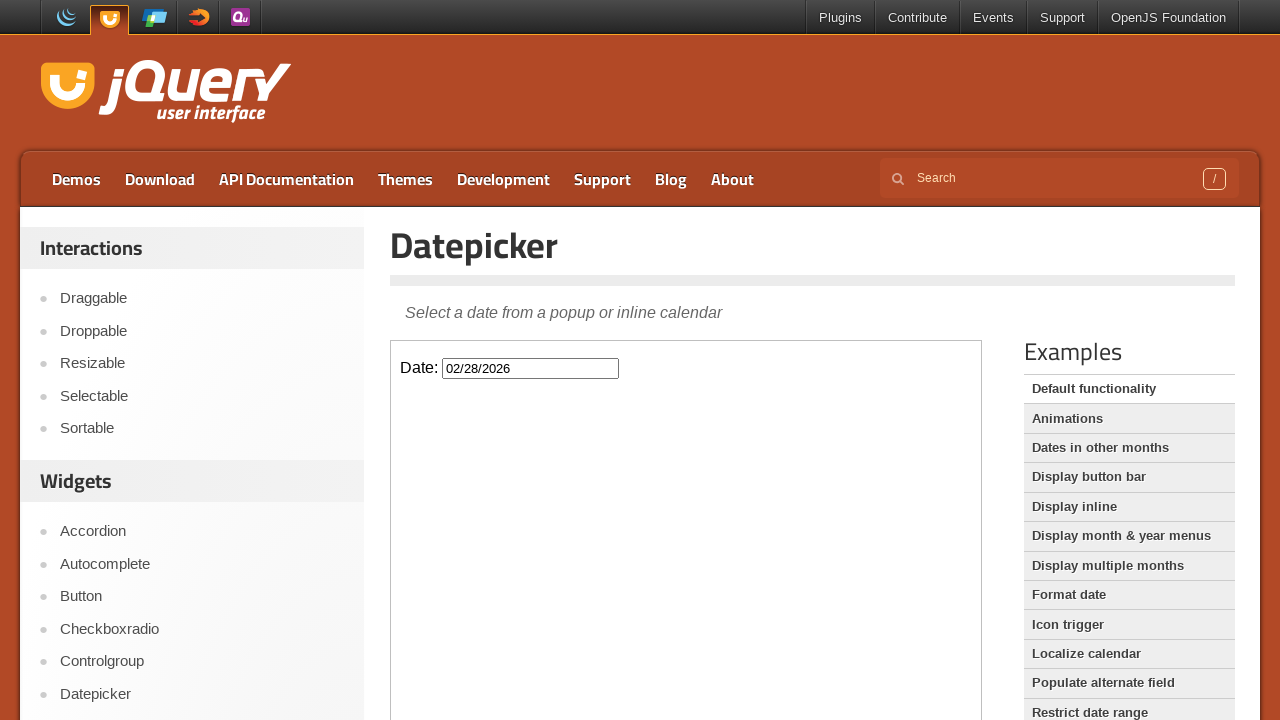